Negative test for alert handling - enters incorrect password to verify failure scenario.

Starting URL: https://savkk.github.io/selenium-practice/

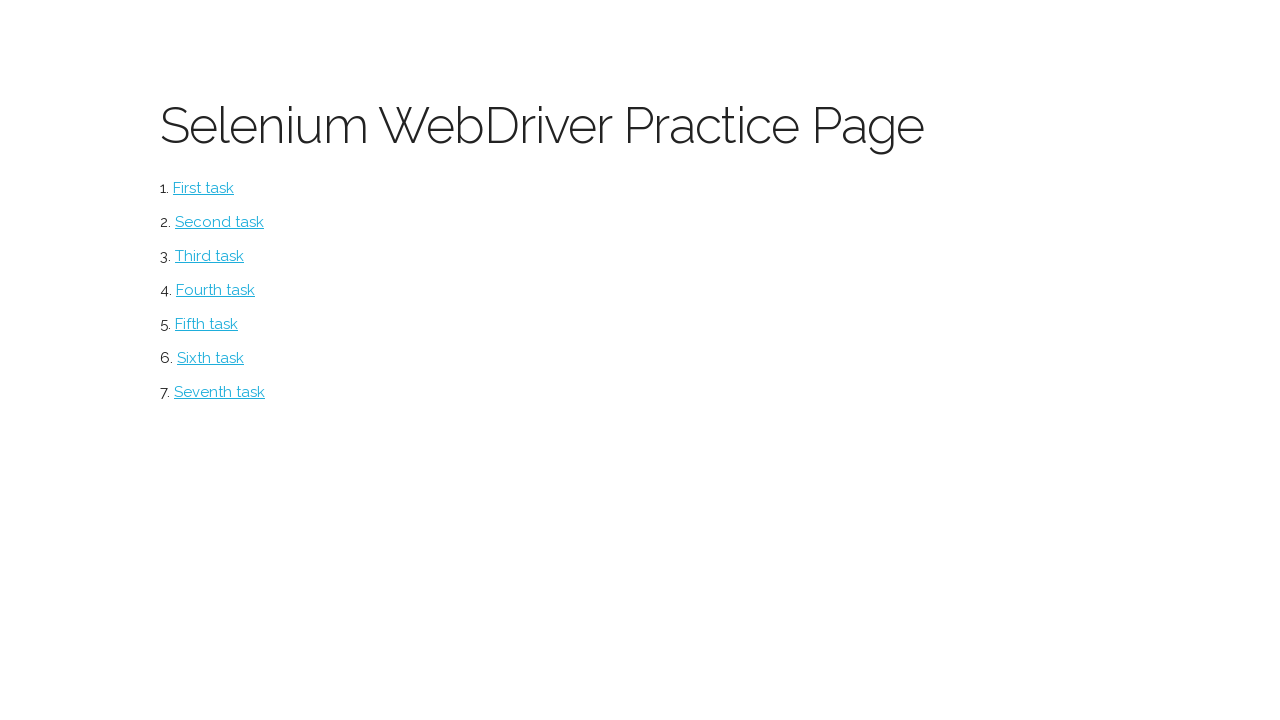

Clicked on alerts section link at (210, 358) on #alerts
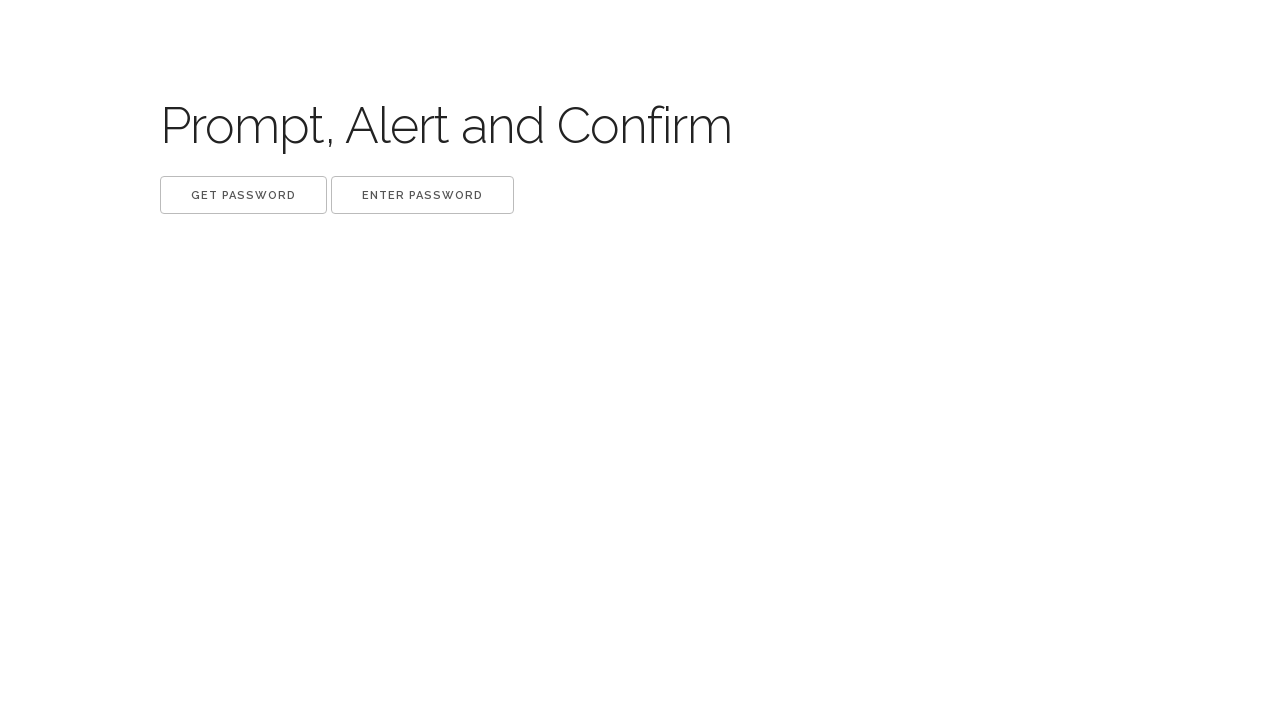

Clicked 'Get password' button and accepted dialog at (244, 195) on xpath=//button[.='Get password']
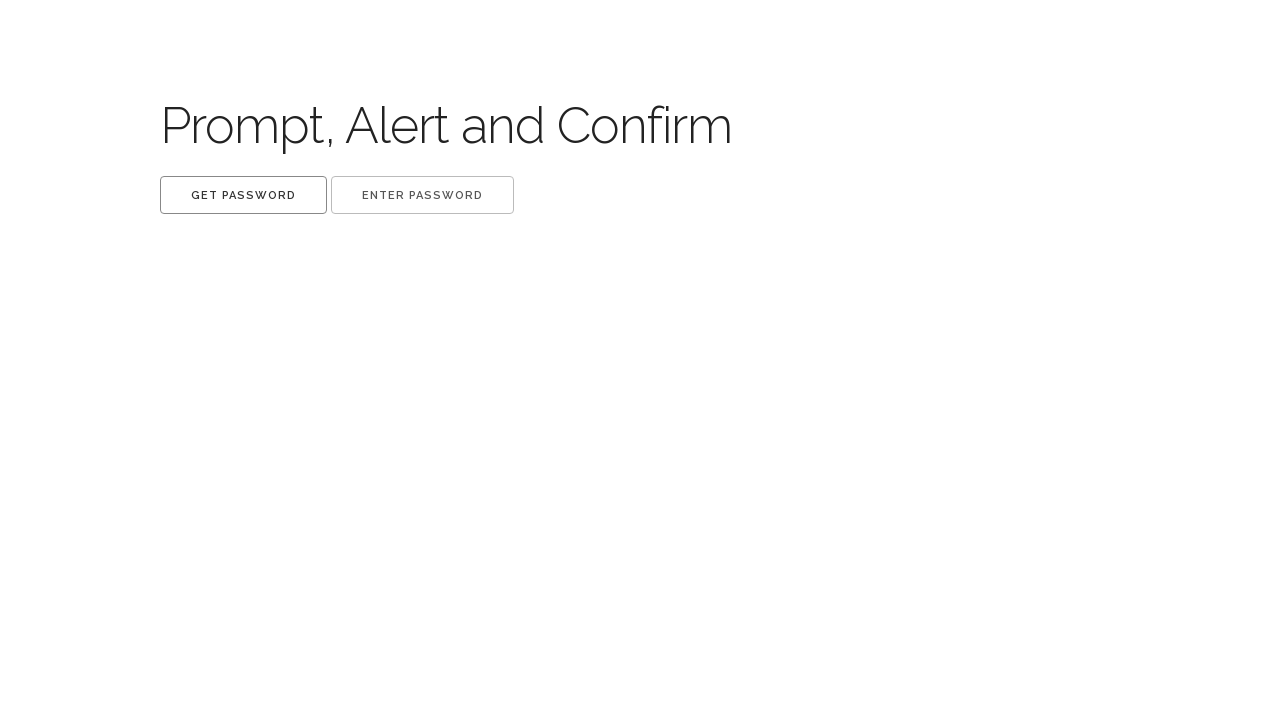

Clicked 'Enter password' button and entered incorrect password intentionally to verify failure scenario at (422, 195) on xpath=//button[.='Enter password']
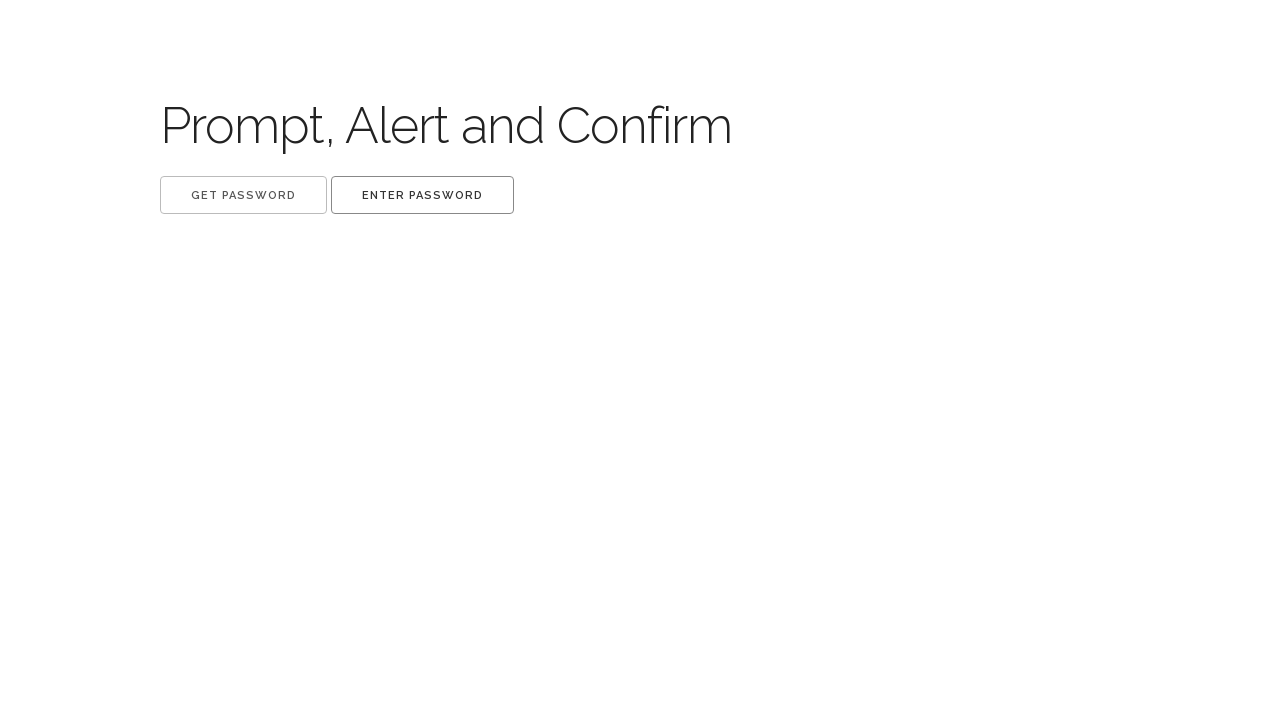

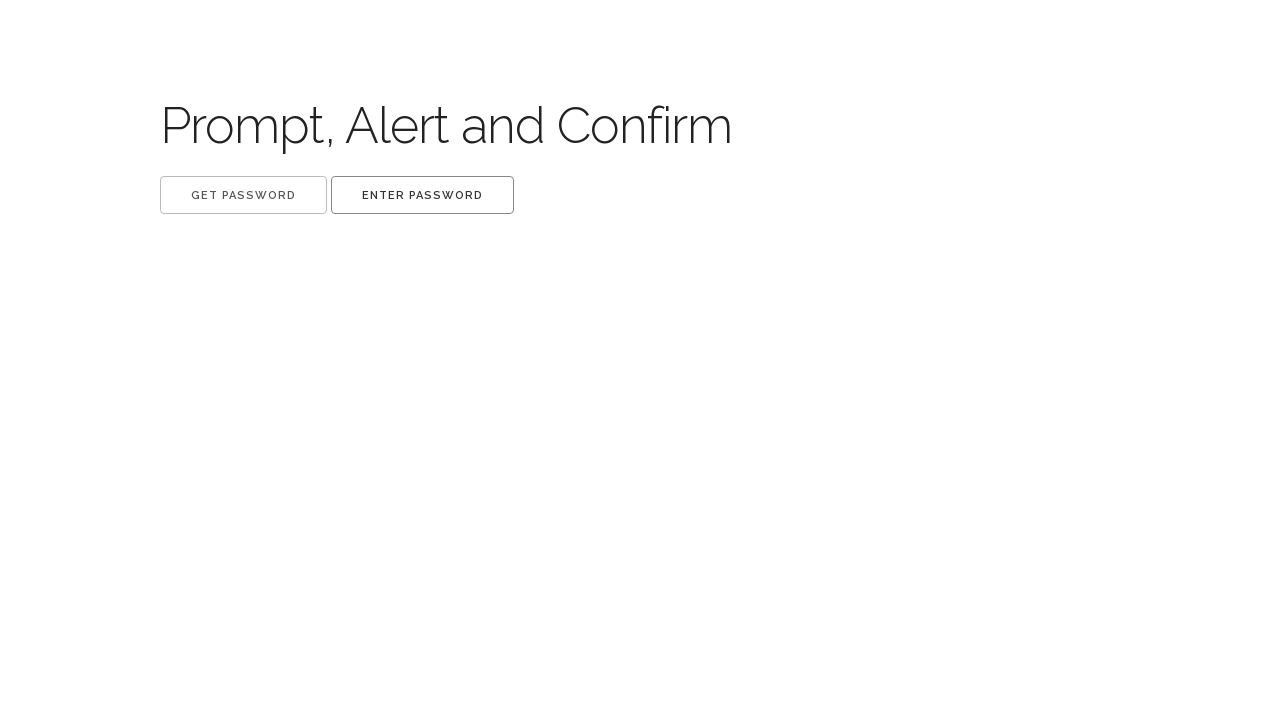